Tests horizontal scrolling functionality by scrolling the page to the right using JavaScript execution

Starting URL: https://dashboards.handmadeinteractive.com/jasonlove/

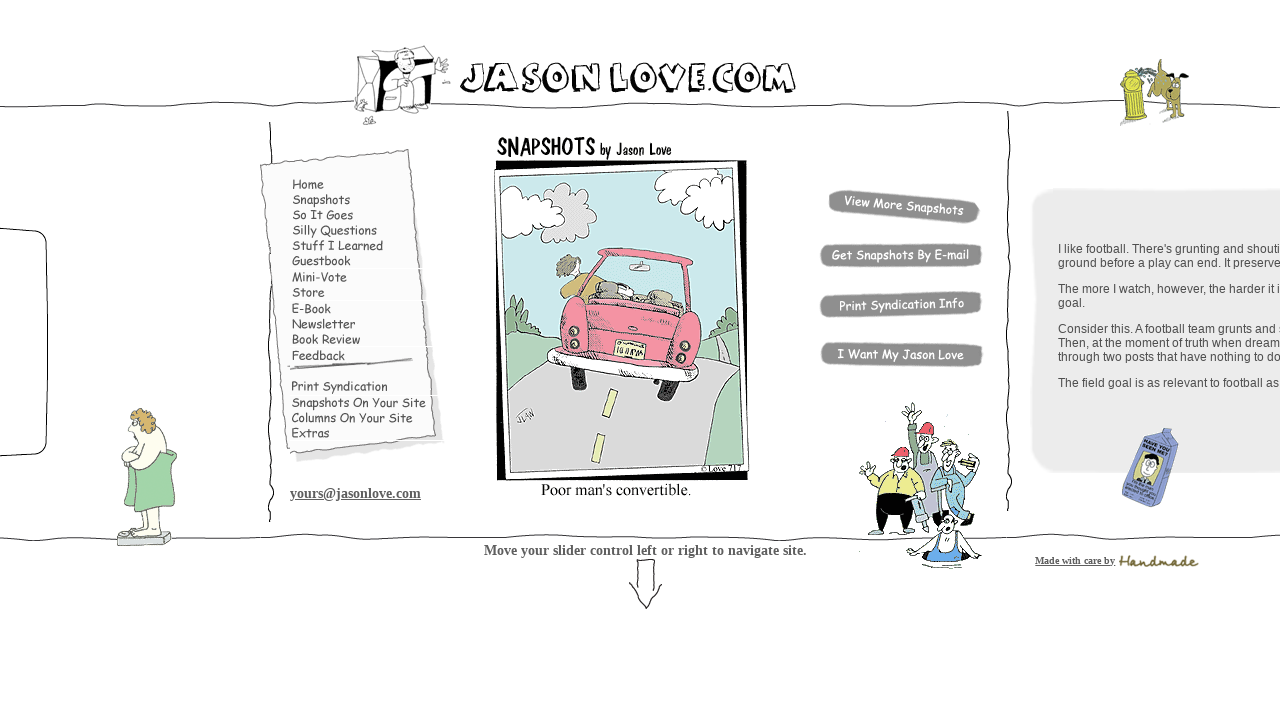

Scrolled page horizontally to the right by 5000 pixels using JavaScript
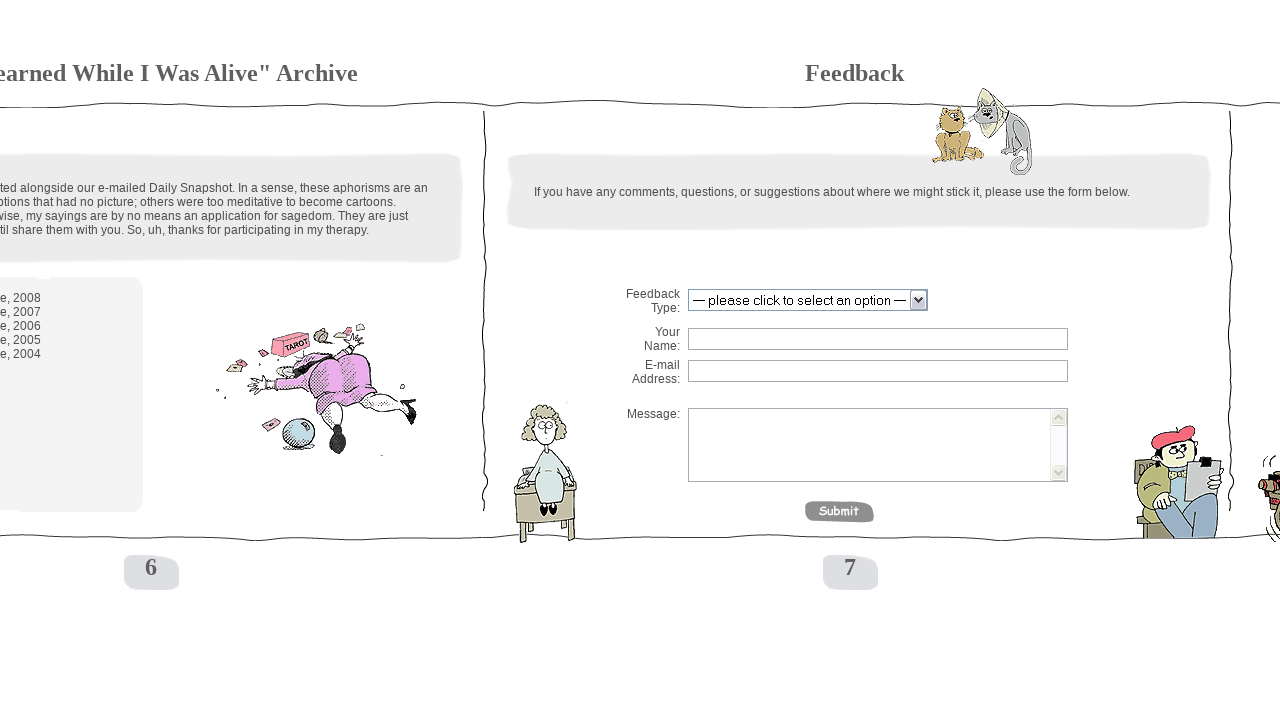

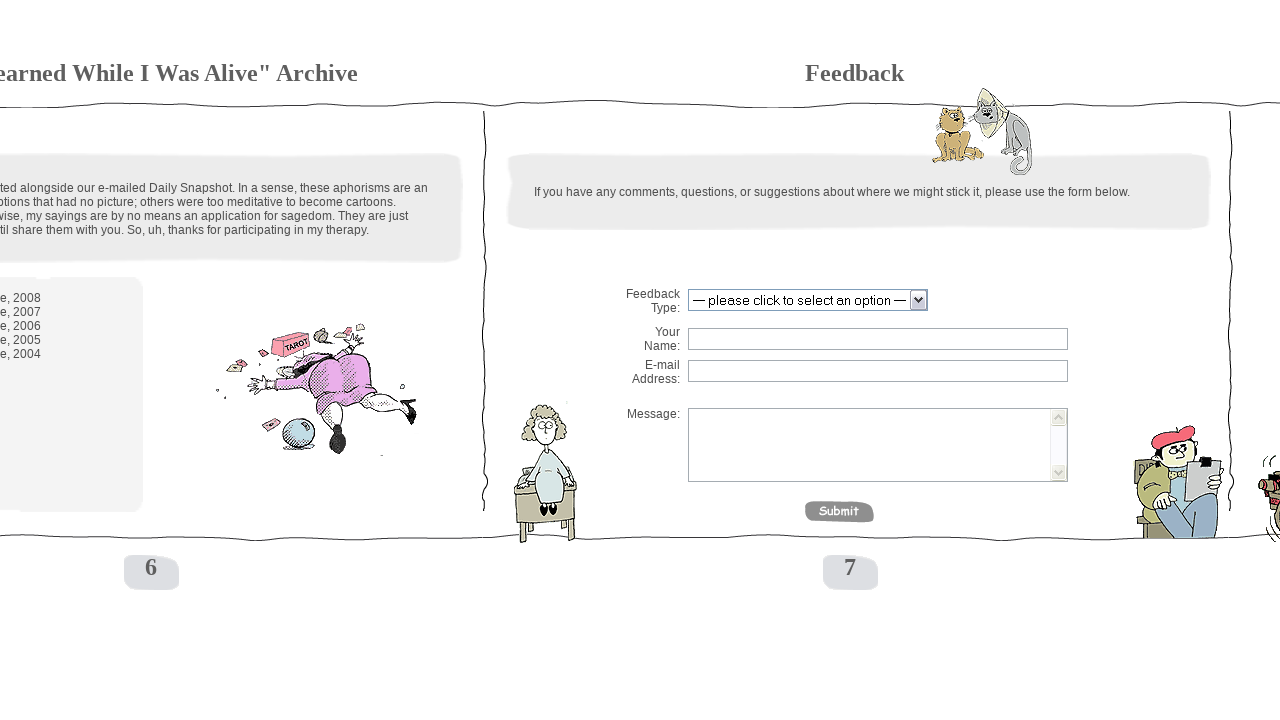